Tests a web form by filling a text field and submitting the form, then verifying the success message

Starting URL: https://www.selenium.dev/selenium/web/web-form.html

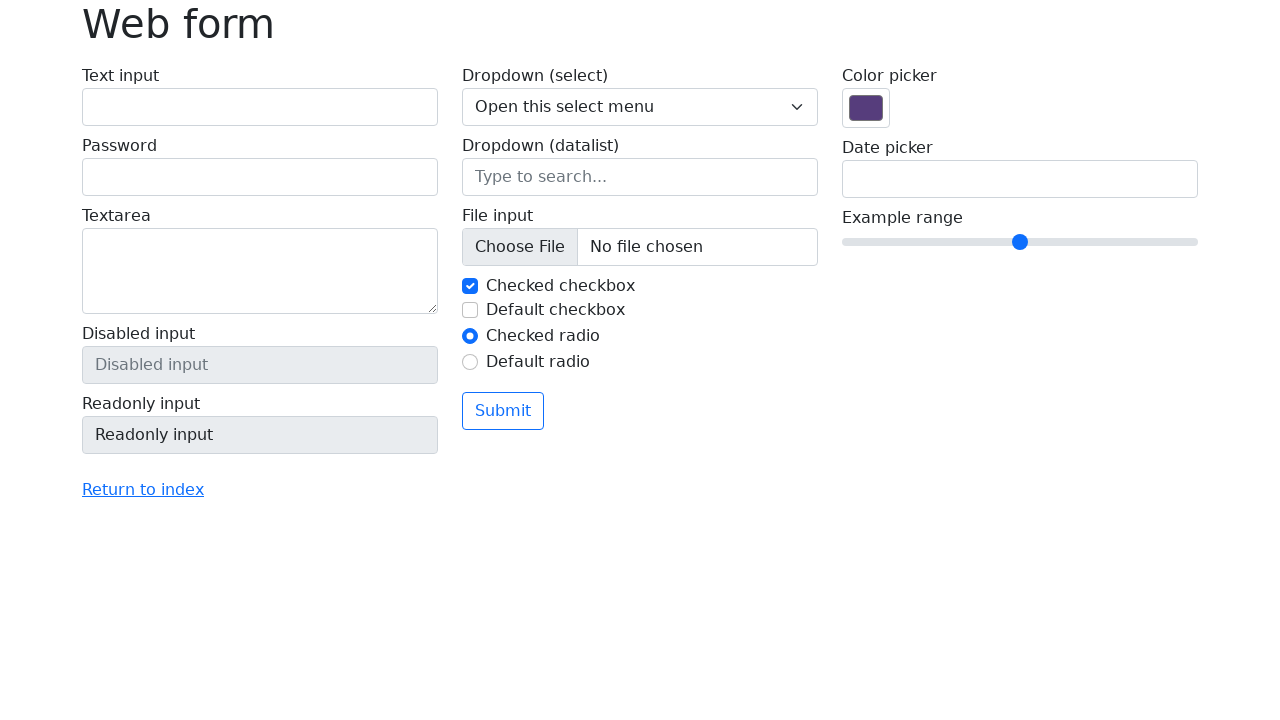

Filled text field with 'Selenium' on input[name='my-text']
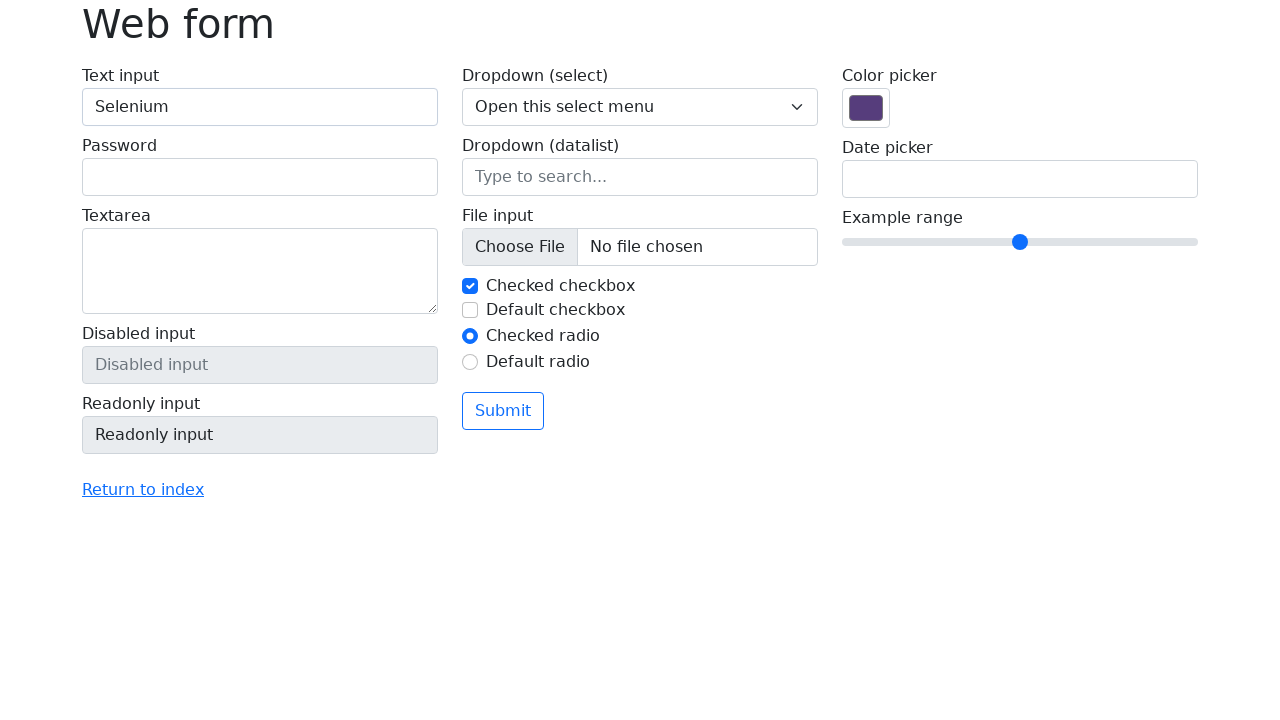

Clicked submit button at (503, 411) on button
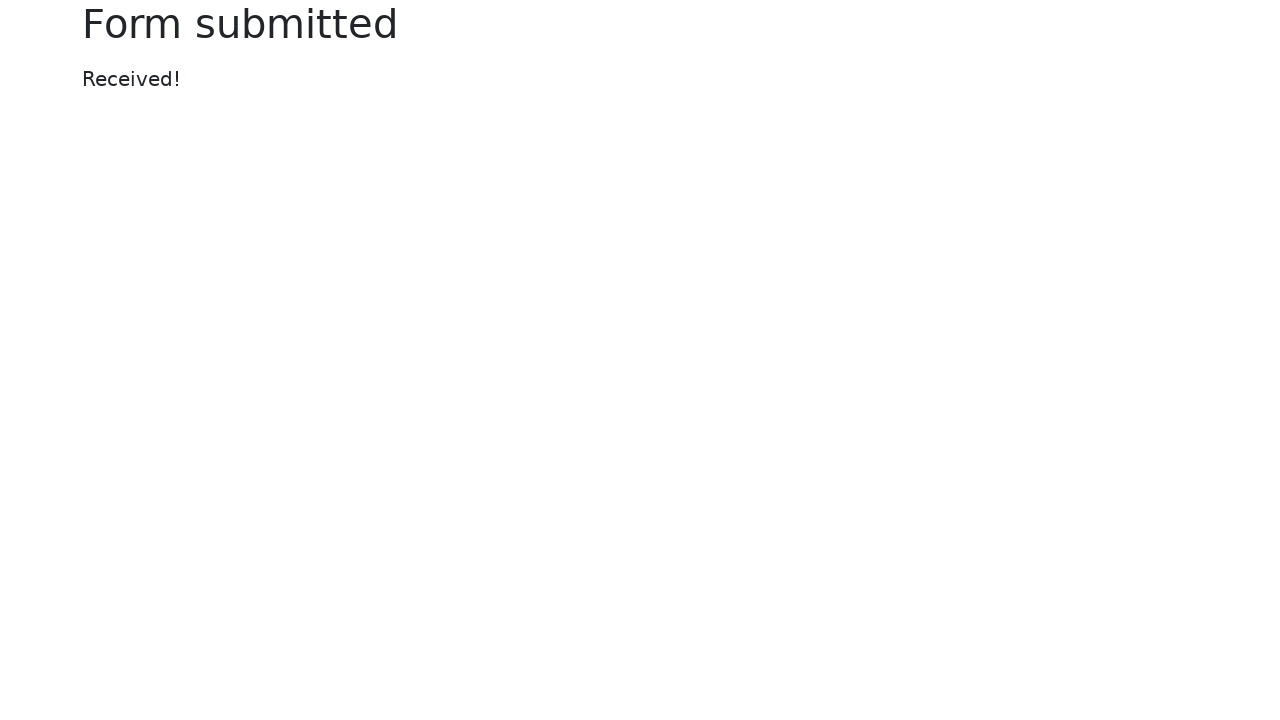

Located success message element
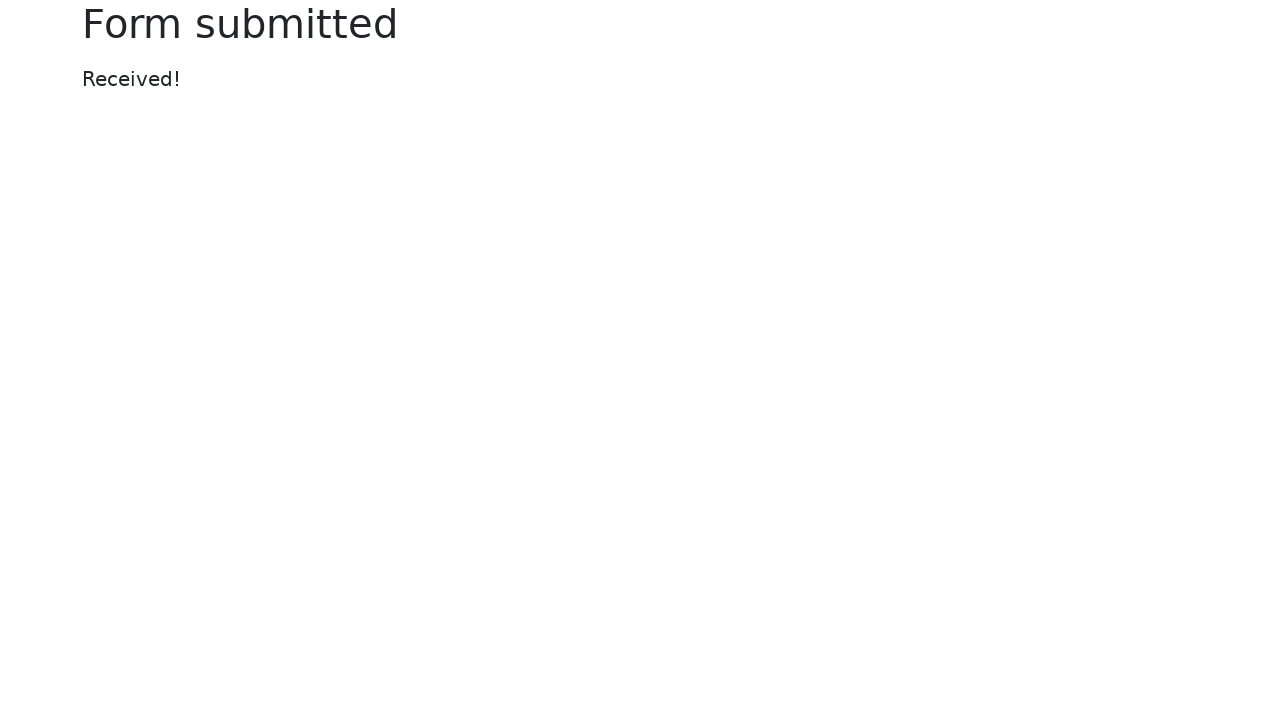

Verified success message displays 'Received!'
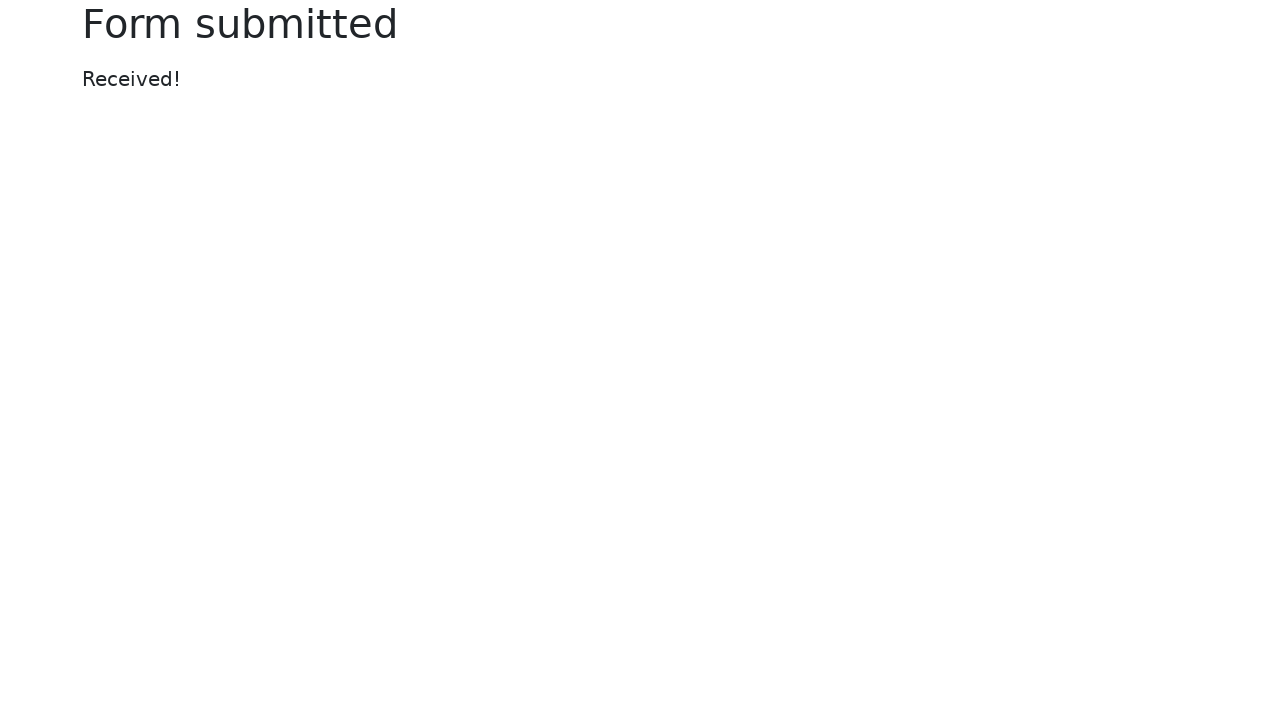

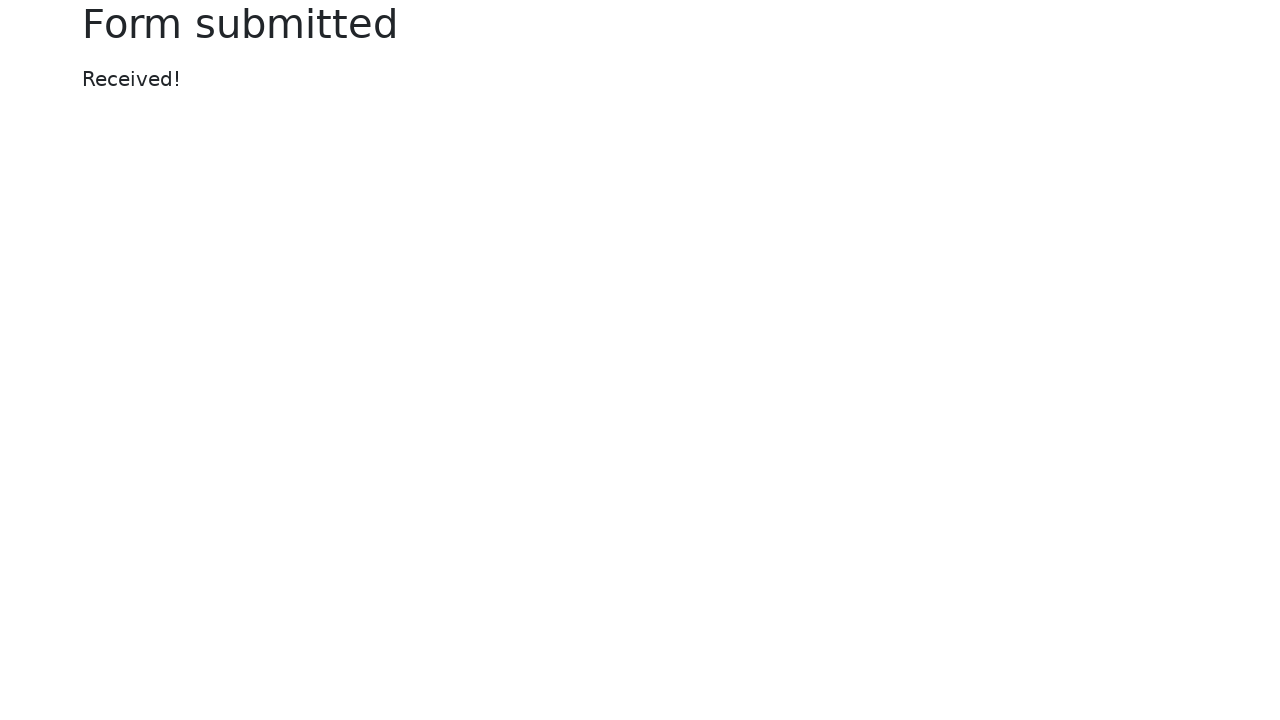